Tests calculator subtraction functionality by clicking 5 - 3 = and verifying the result displays 2

Starting URL: https://seleniumbase.io/apps/calculator

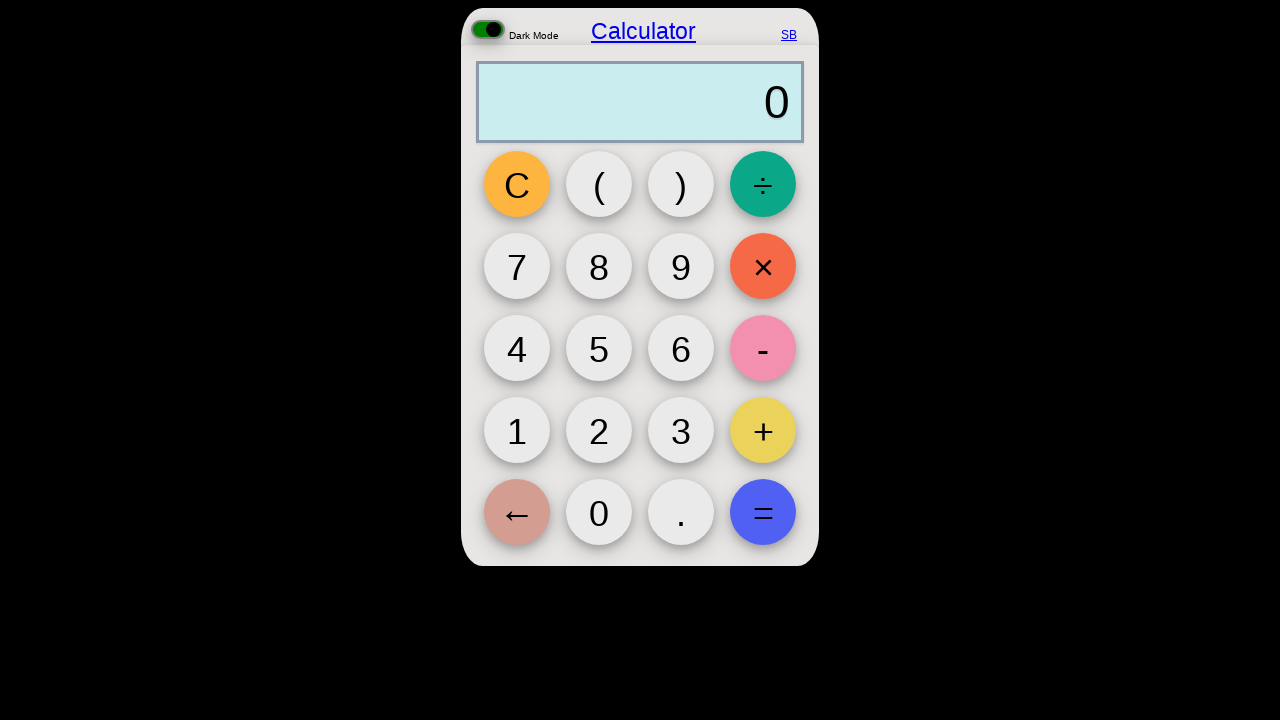

Clicked button '5' at (599, 348) on button:has-text('5')
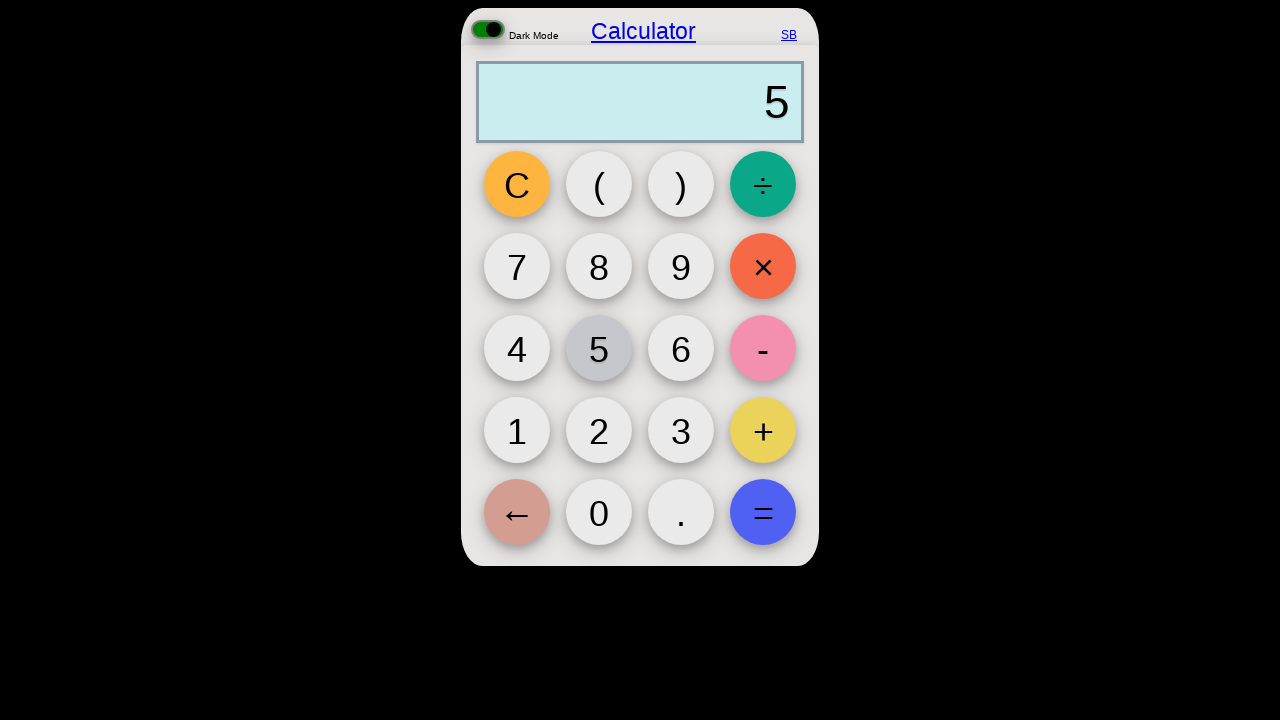

Clicked button '-' at (763, 348) on button:has-text('-')
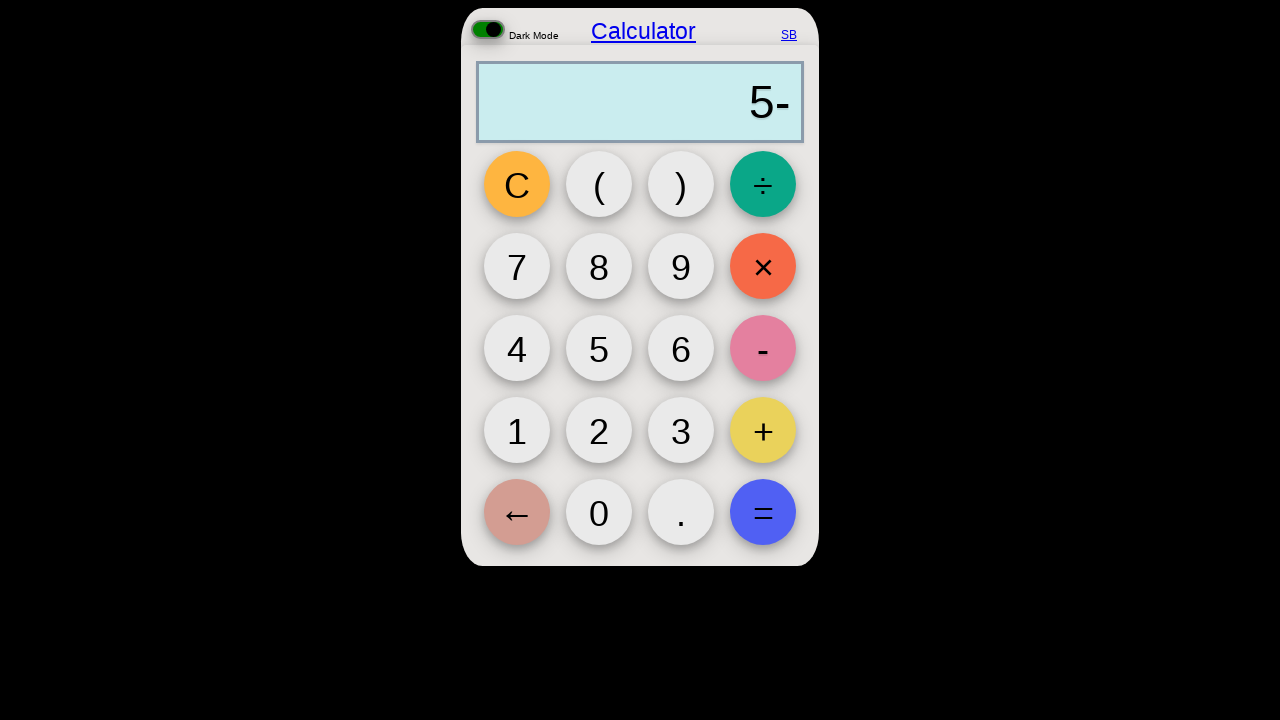

Clicked button '3' at (681, 430) on button:has-text('3')
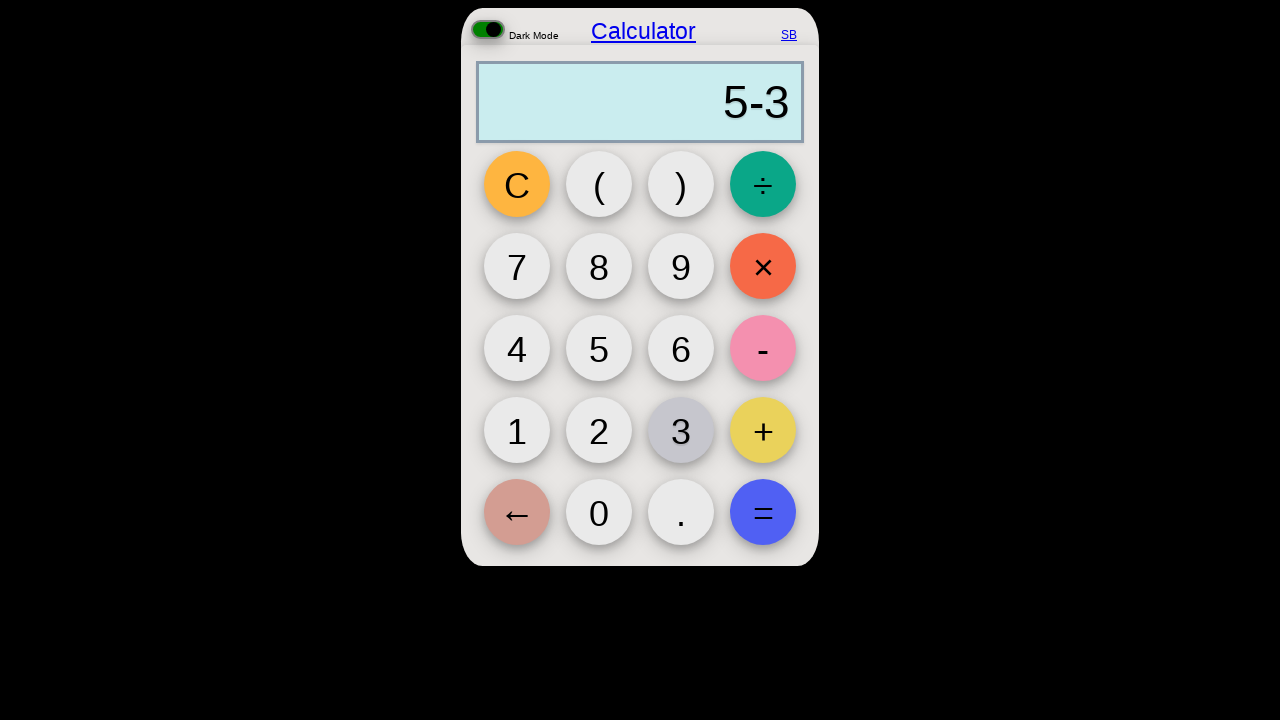

Clicked button '=' to complete subtraction at (763, 512) on button:has-text('=')
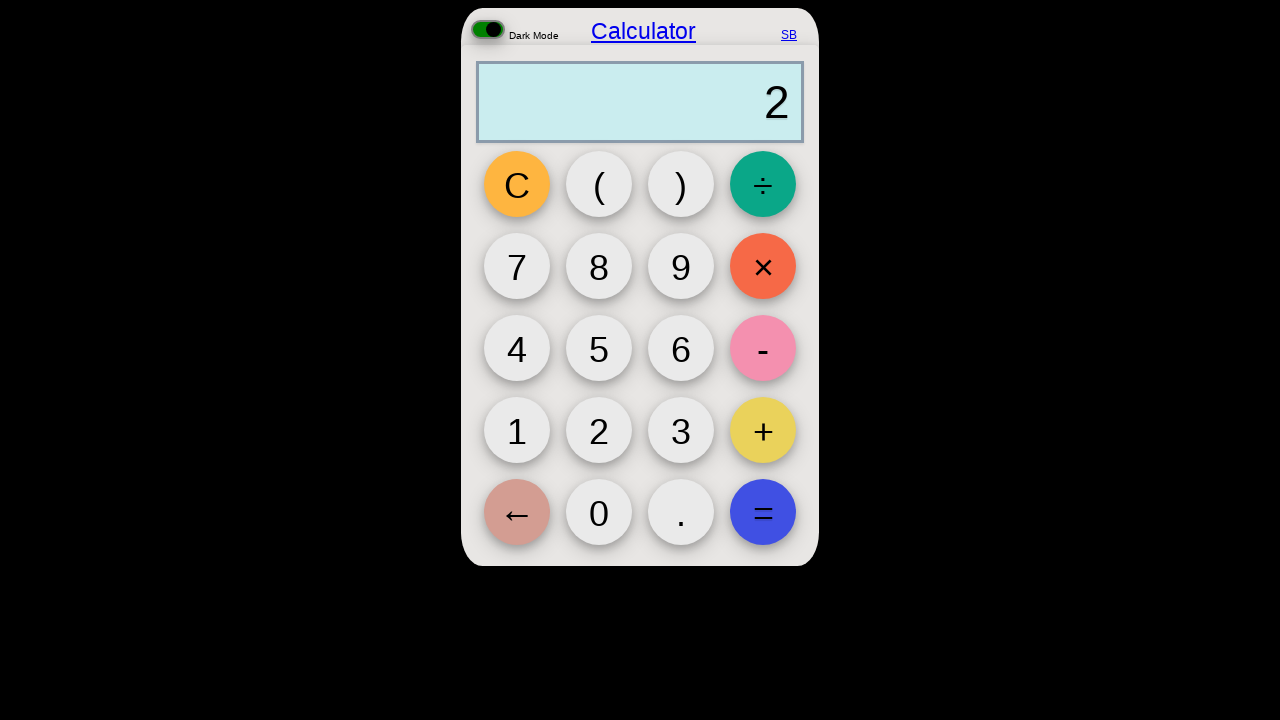

Output field loaded, verified result displays 2
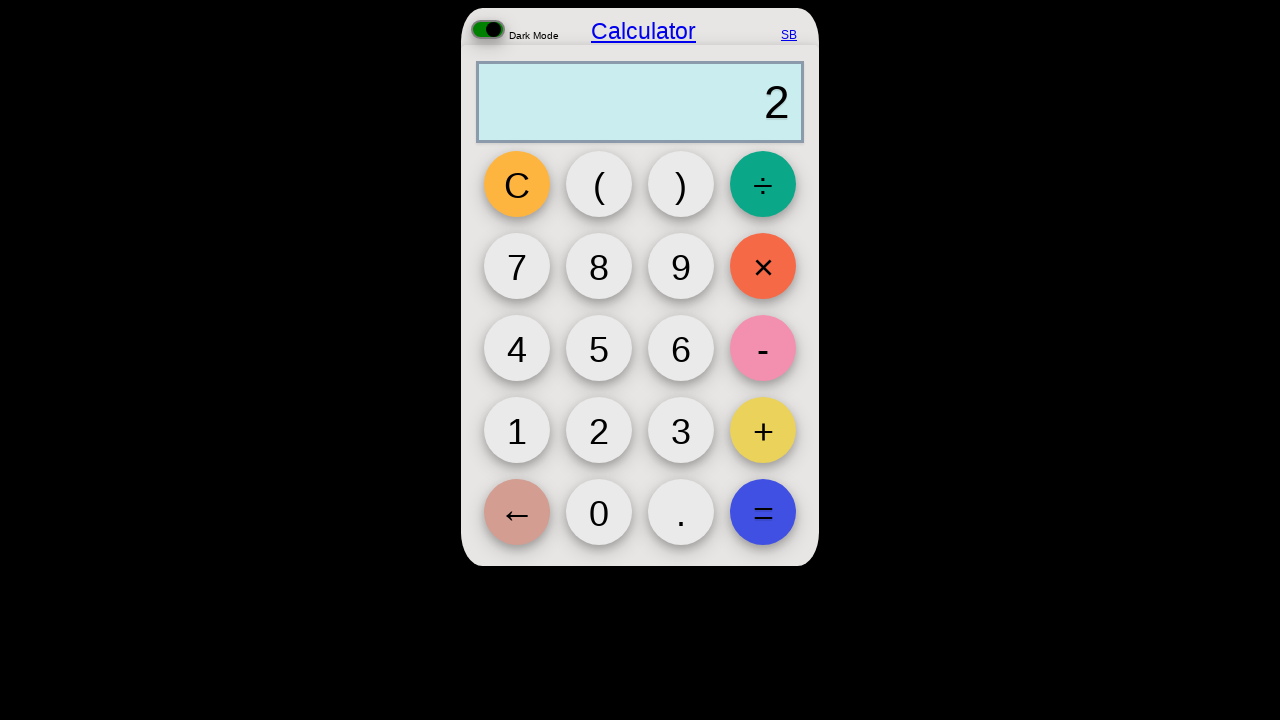

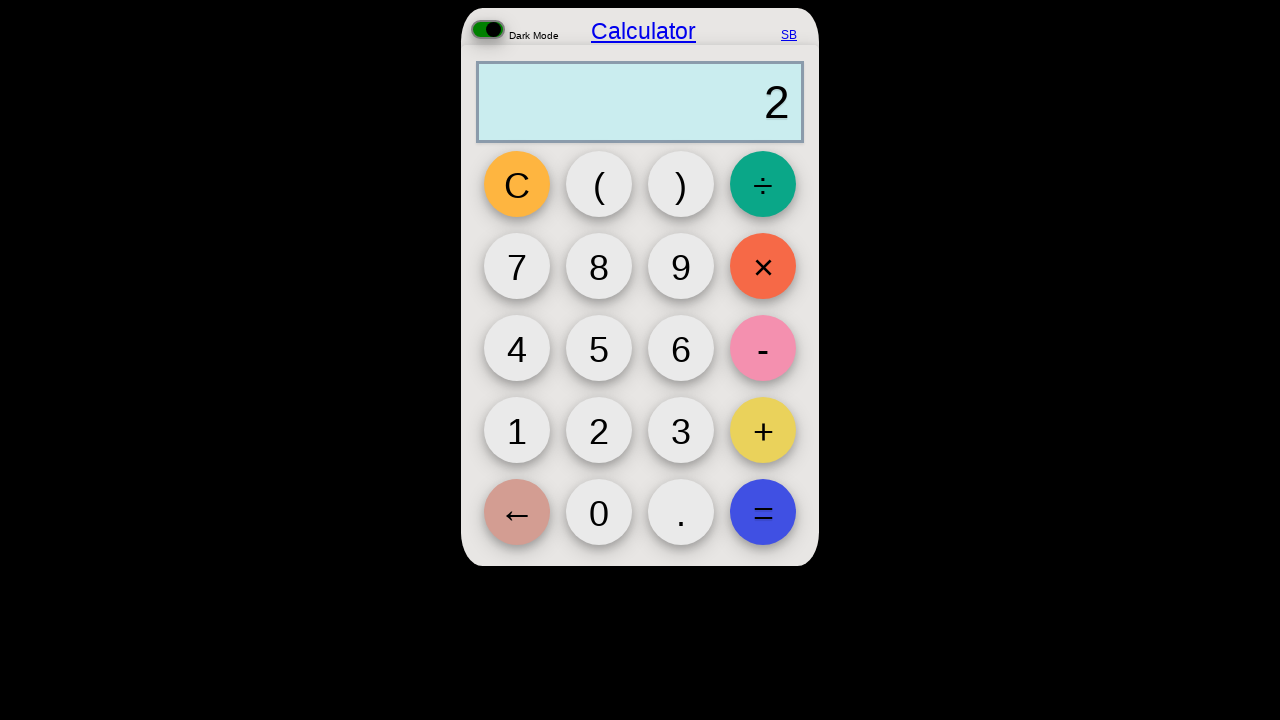